Navigates to the Automation Practice page and verifies that navigation links are present in the footer section.

Starting URL: https://rahulshettyacademy.com/AutomationPractice/

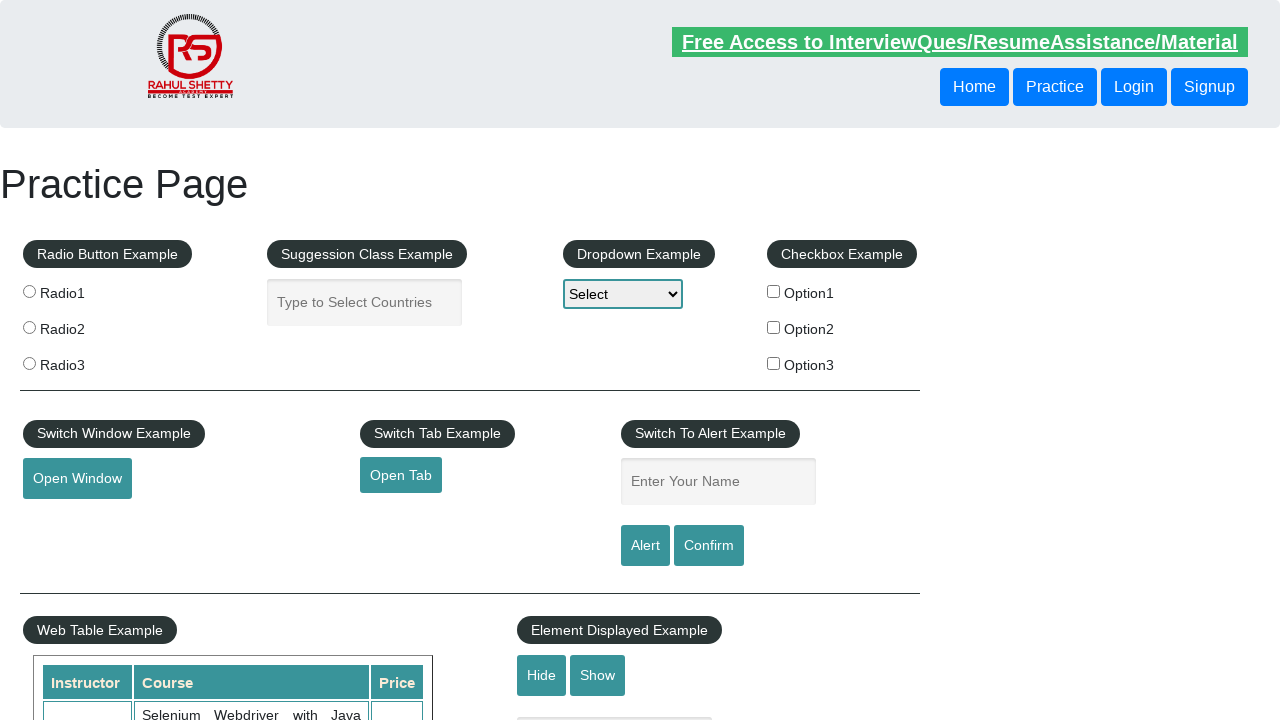

Navigated to Automation Practice page
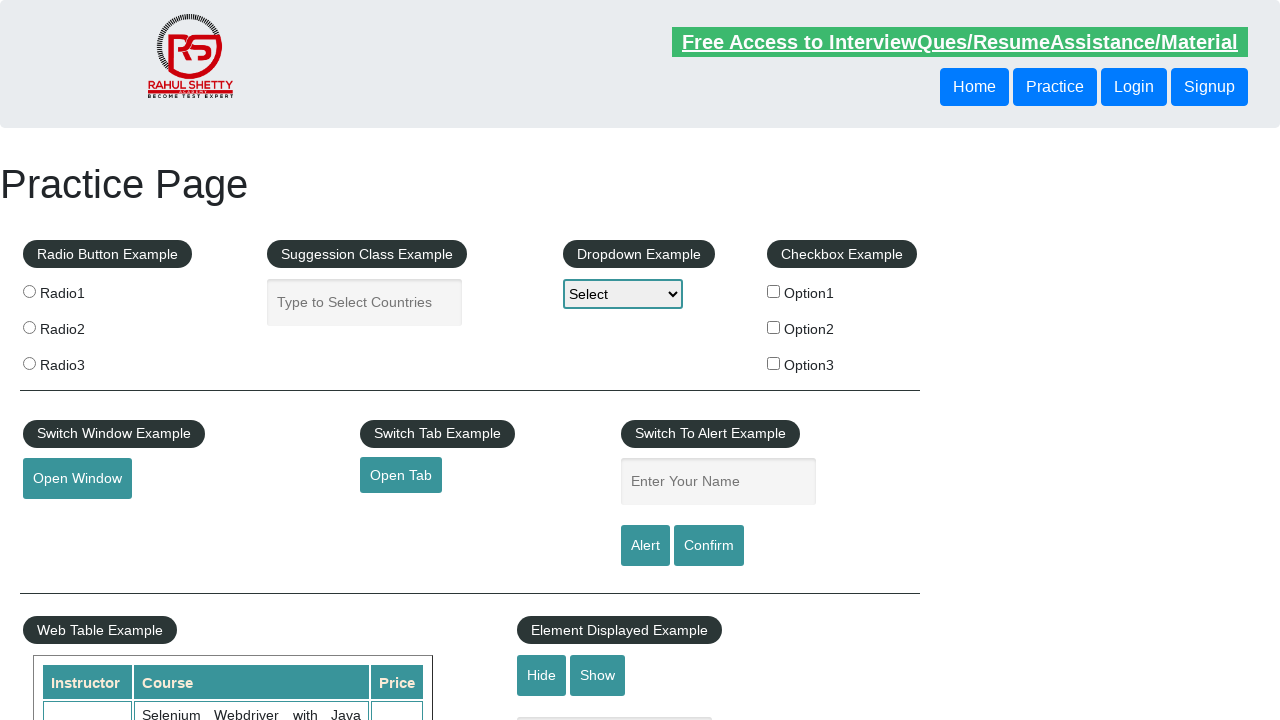

Footer navigation links selector appeared
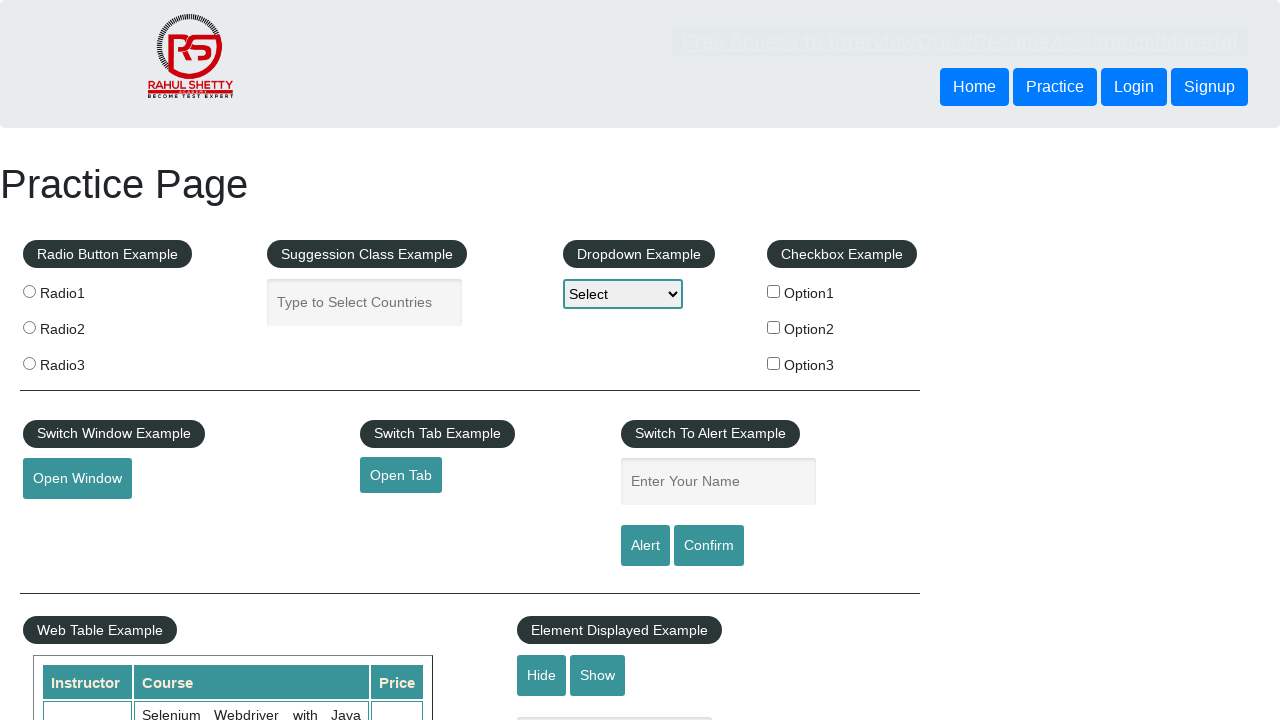

Located all footer navigation links
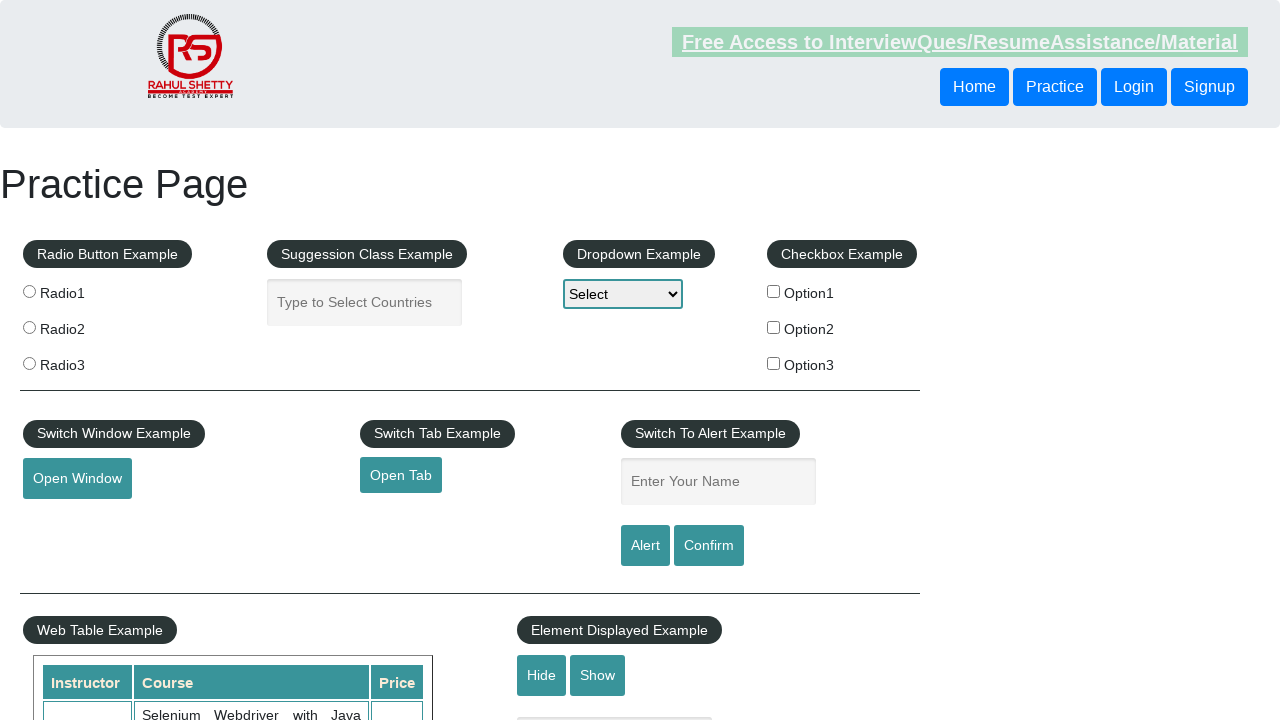

Verified 20 footer navigation links are present
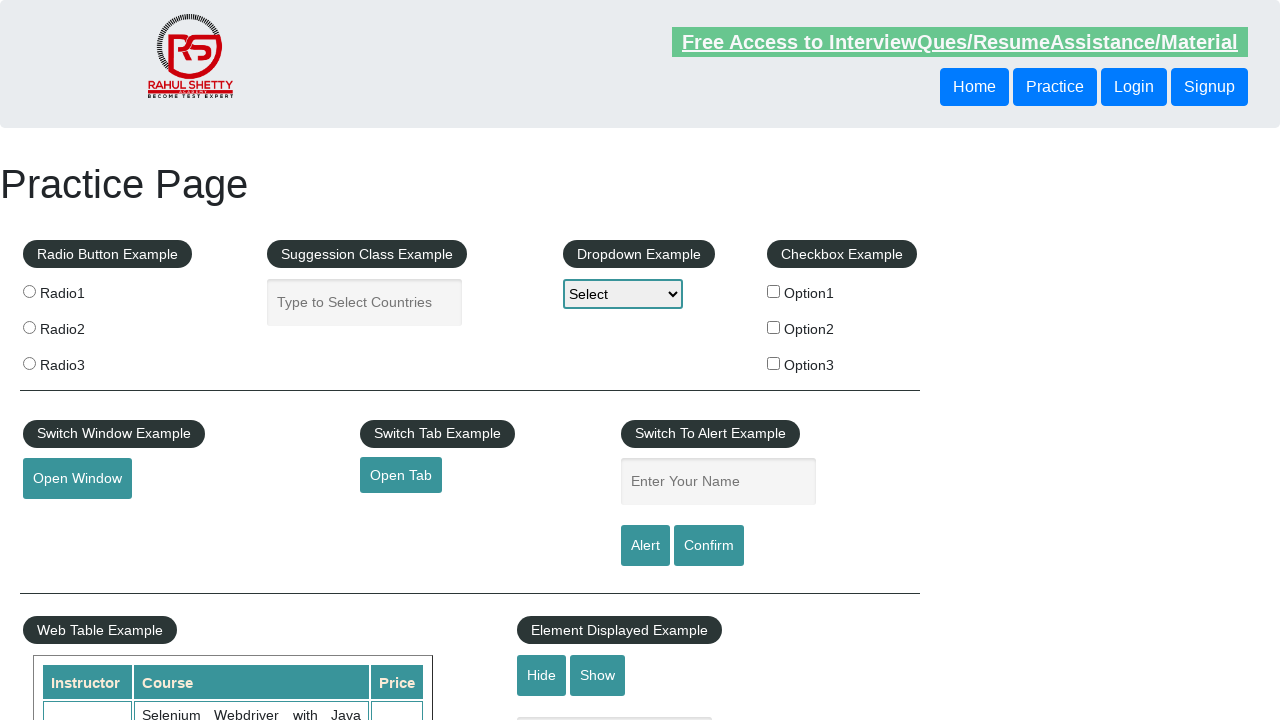

Verified link 0 has href attribute: #
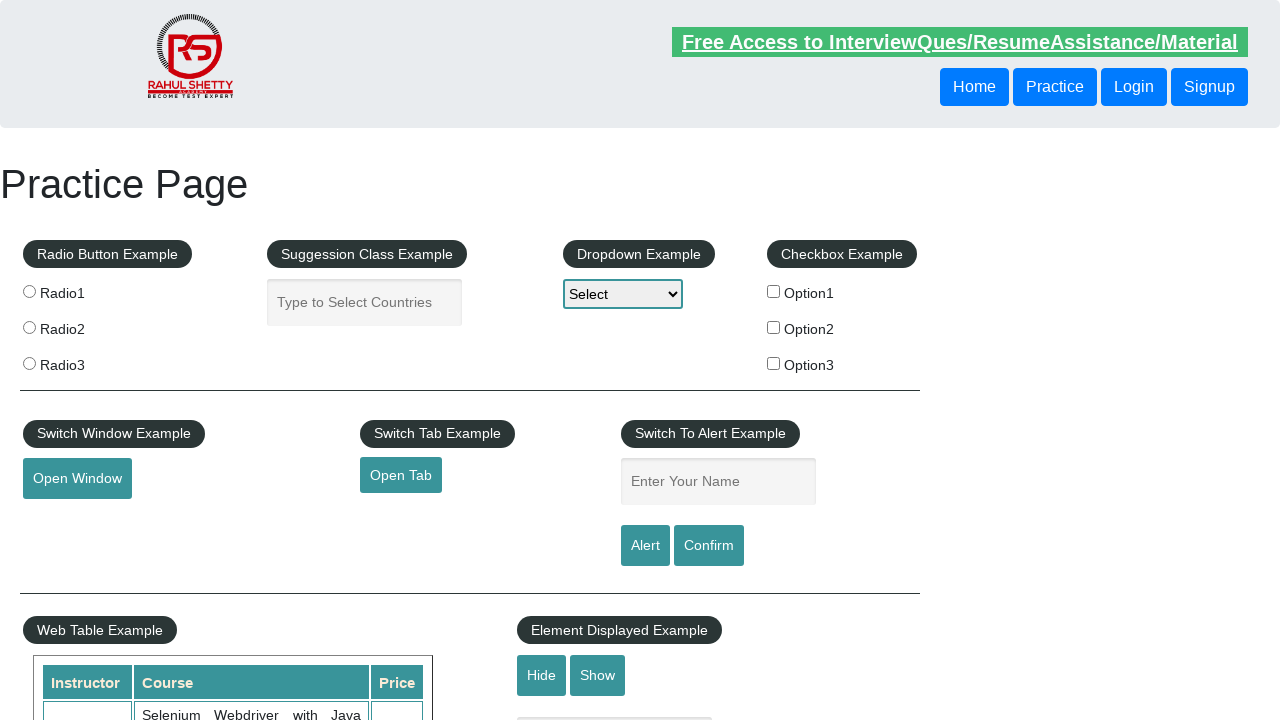

Verified link 1 has href attribute: http://www.restapitutorial.com/
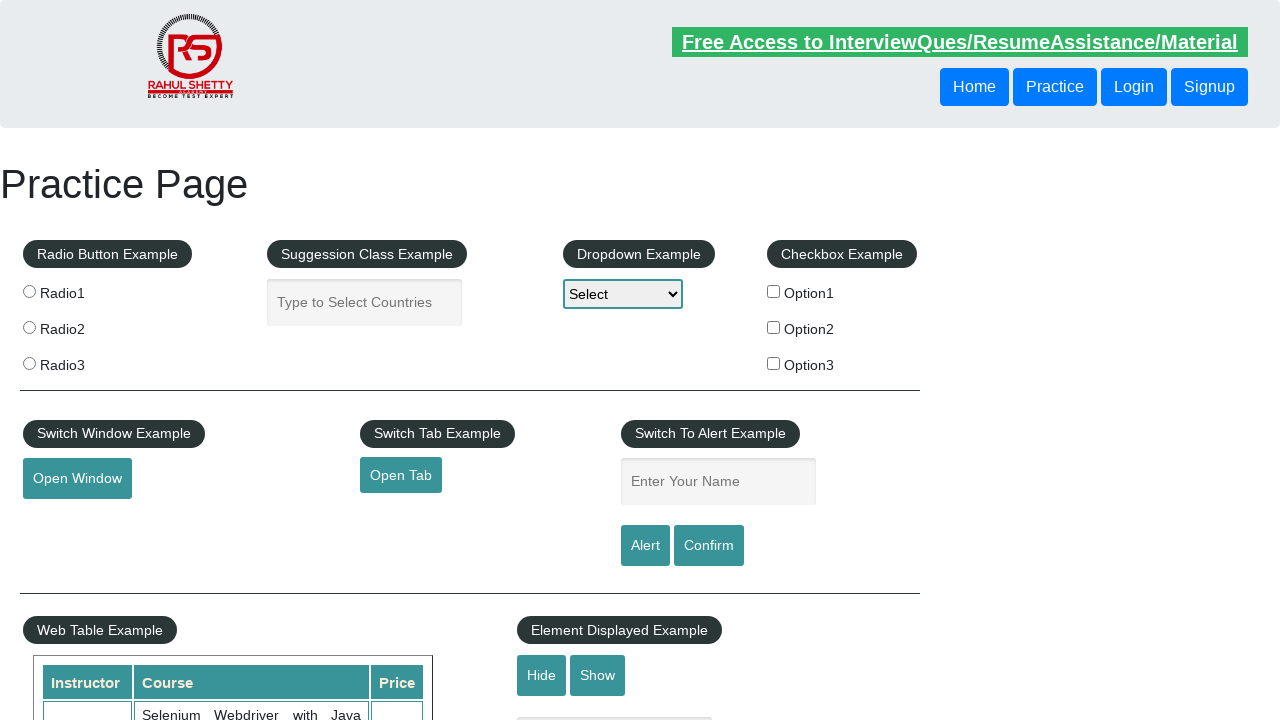

Verified link 2 has href attribute: https://www.soapui.org/
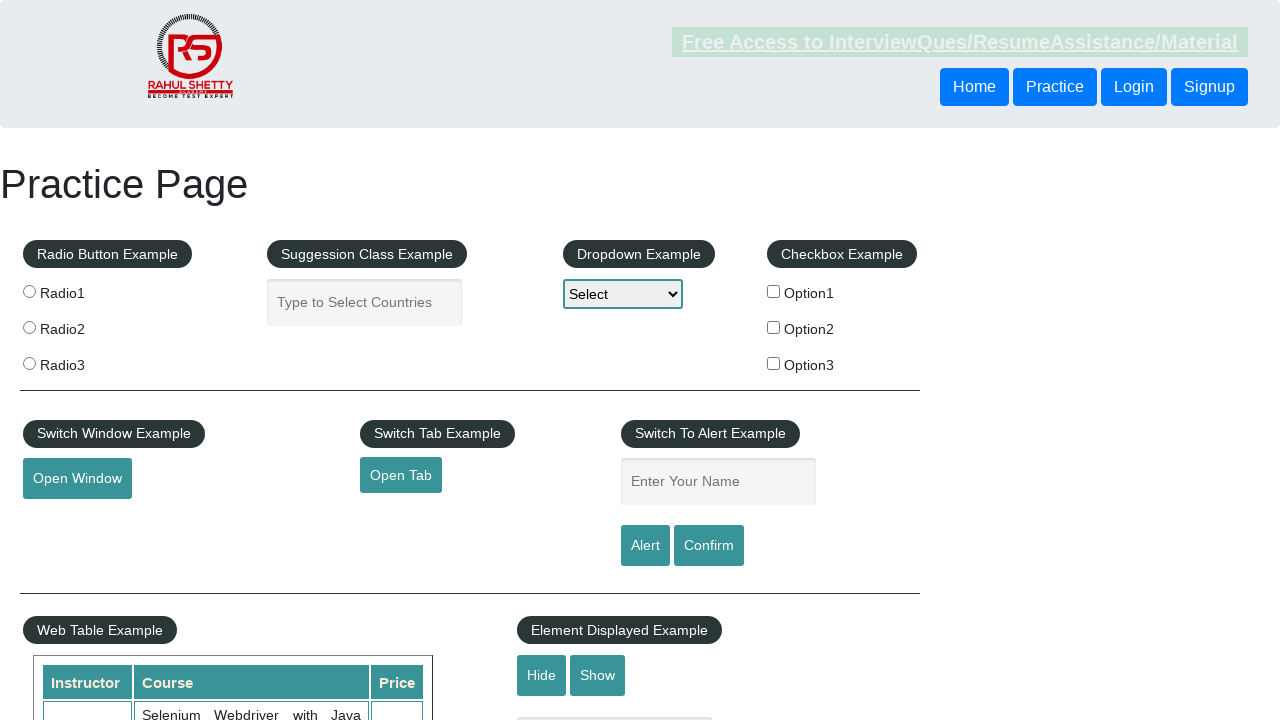

Verified link 3 has href attribute: https://courses.rahulshettyacademy.com/p/appium-tutorial
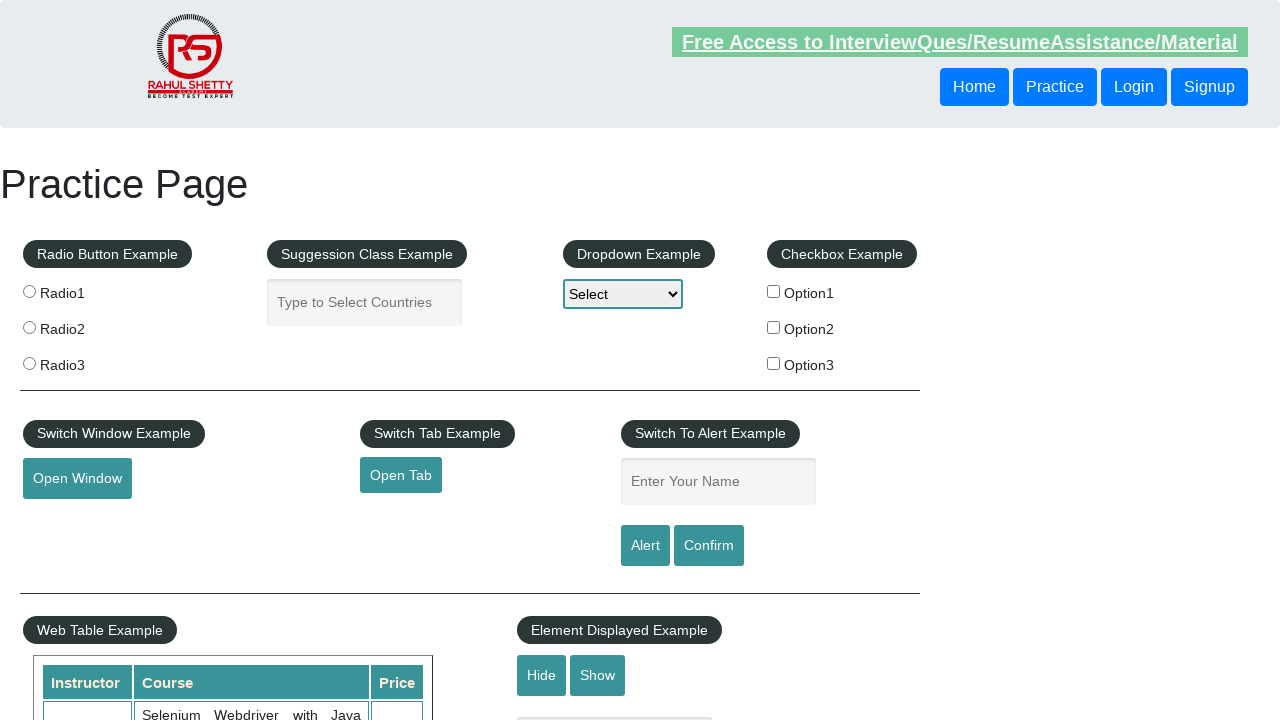

Verified link 4 has href attribute: https://jmeter.apache.org/
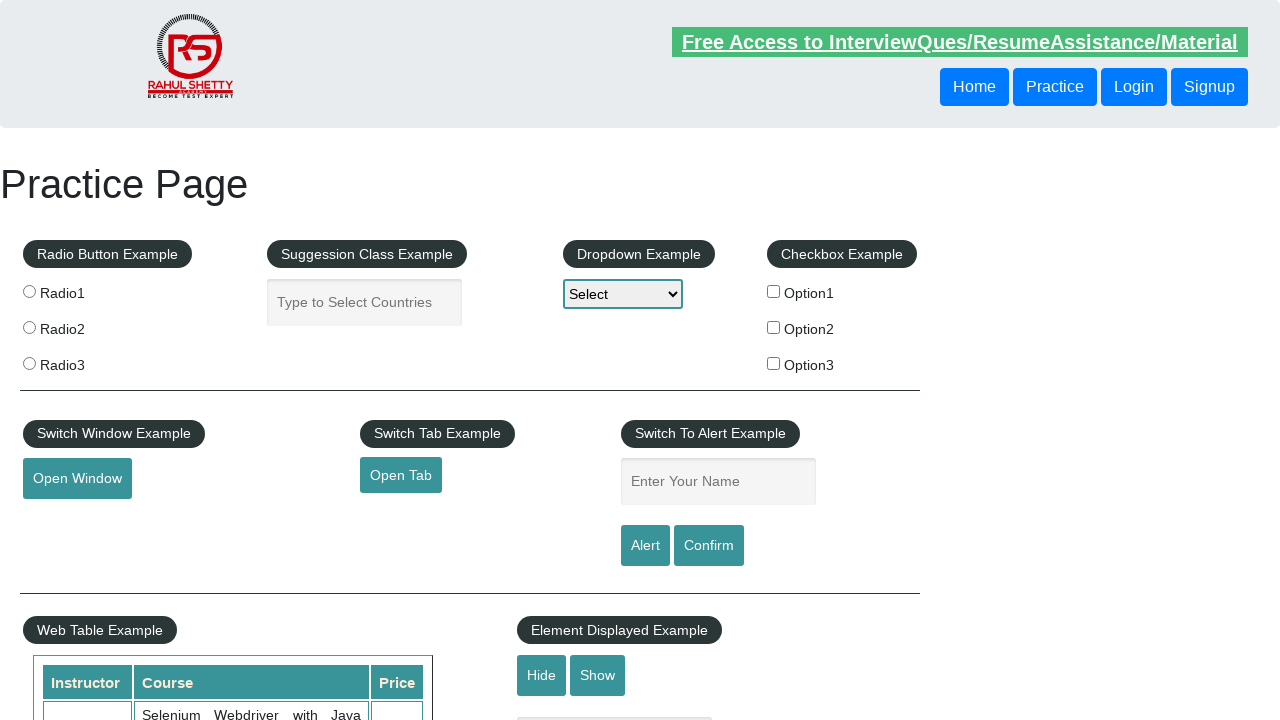

Verified link 5 has href attribute: #
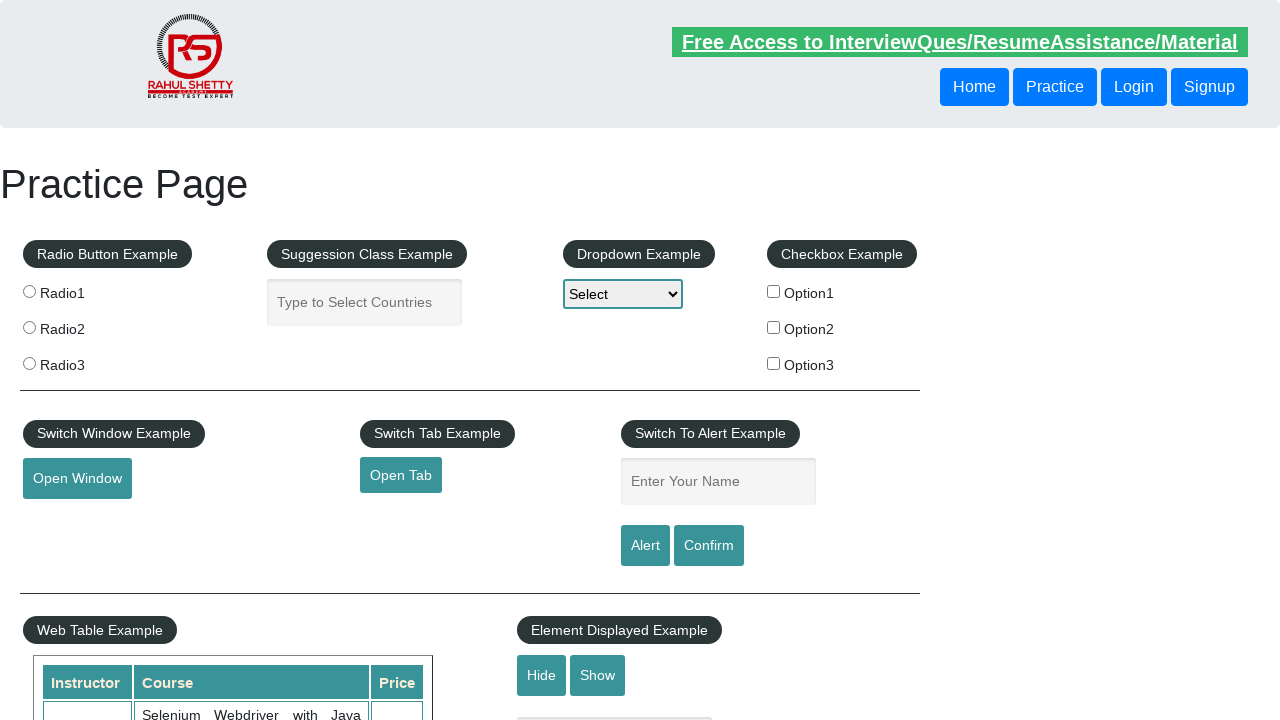

Verified link 6 has href attribute: https://rahulshettyacademy.com/brokenlink
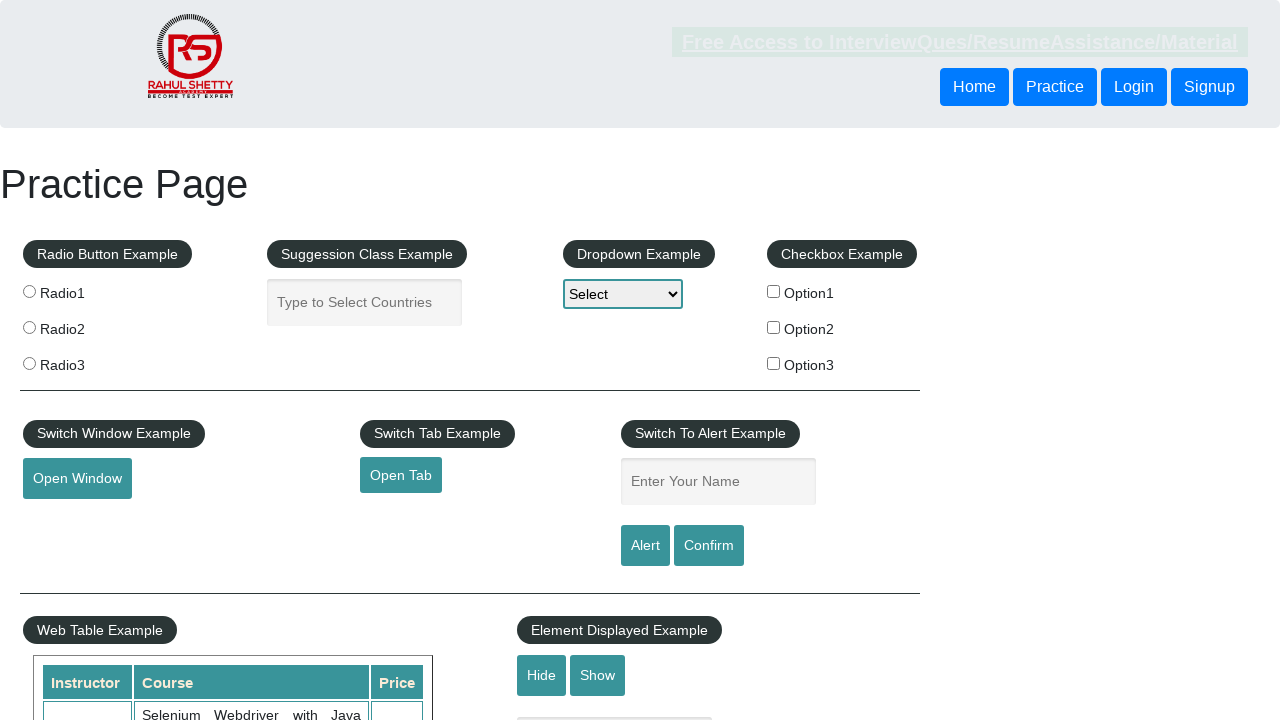

Verified link 7 has href attribute: #
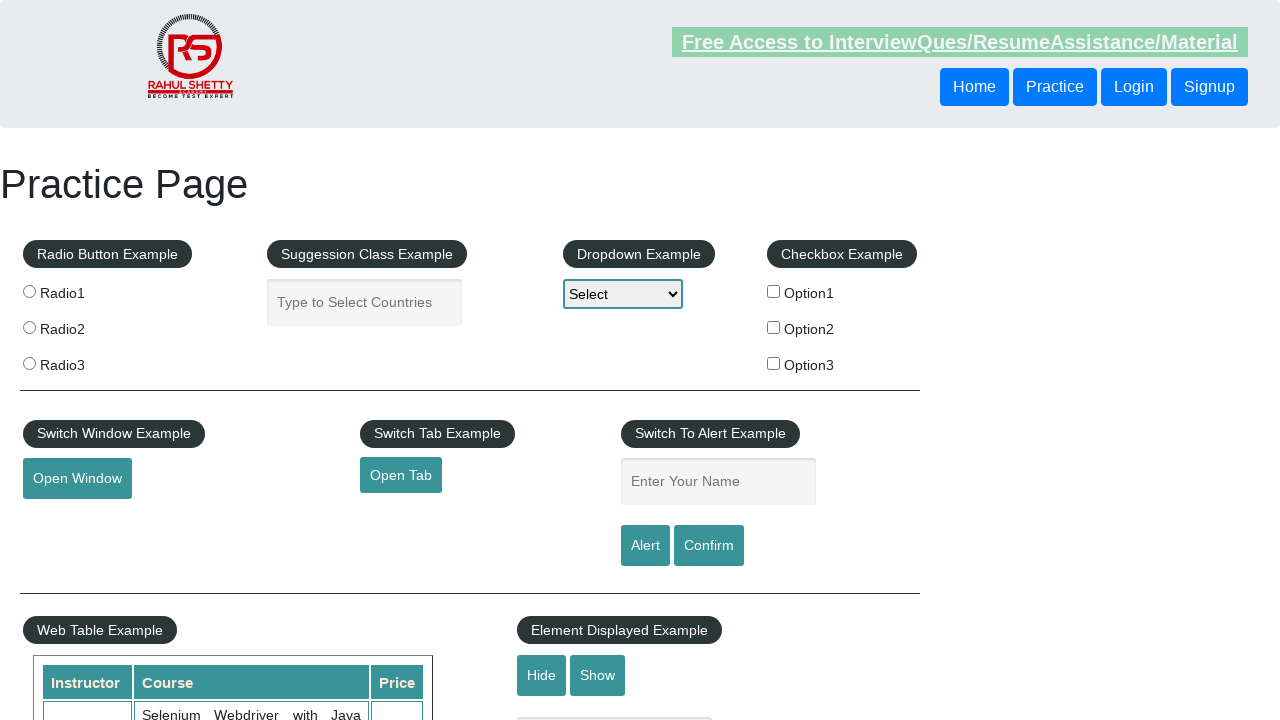

Verified link 8 has href attribute: #
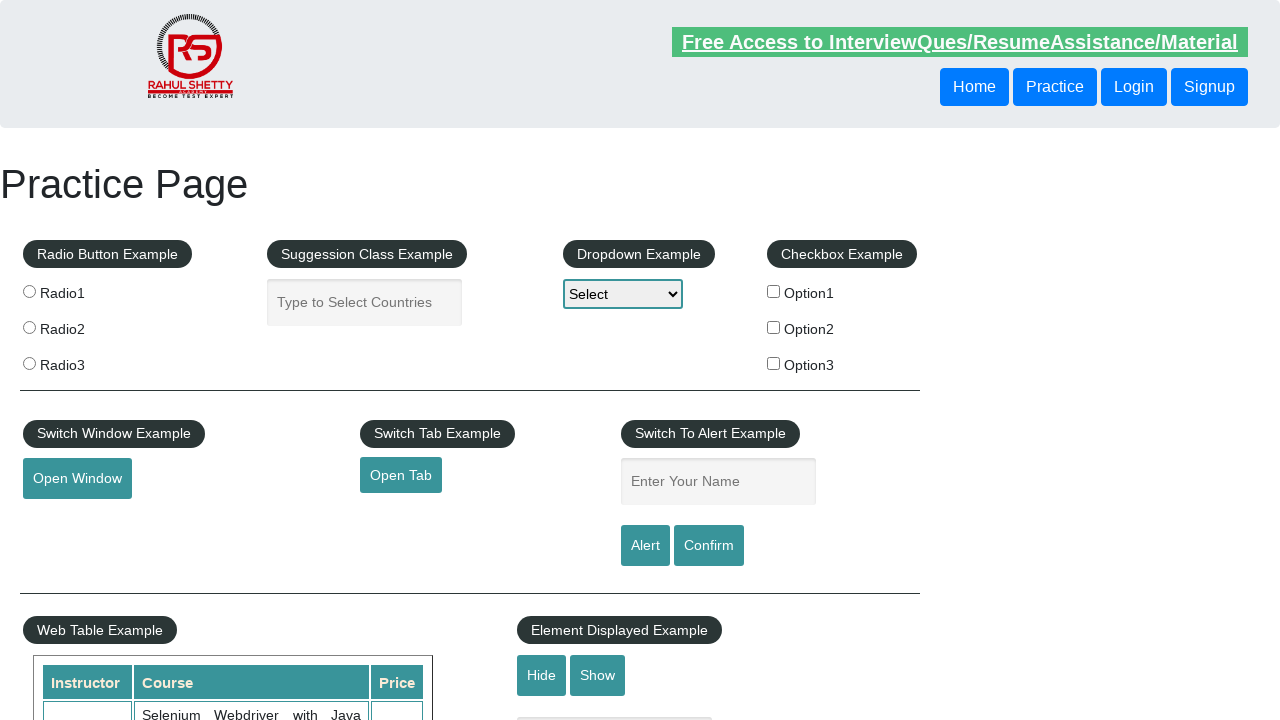

Verified link 9 has href attribute: #
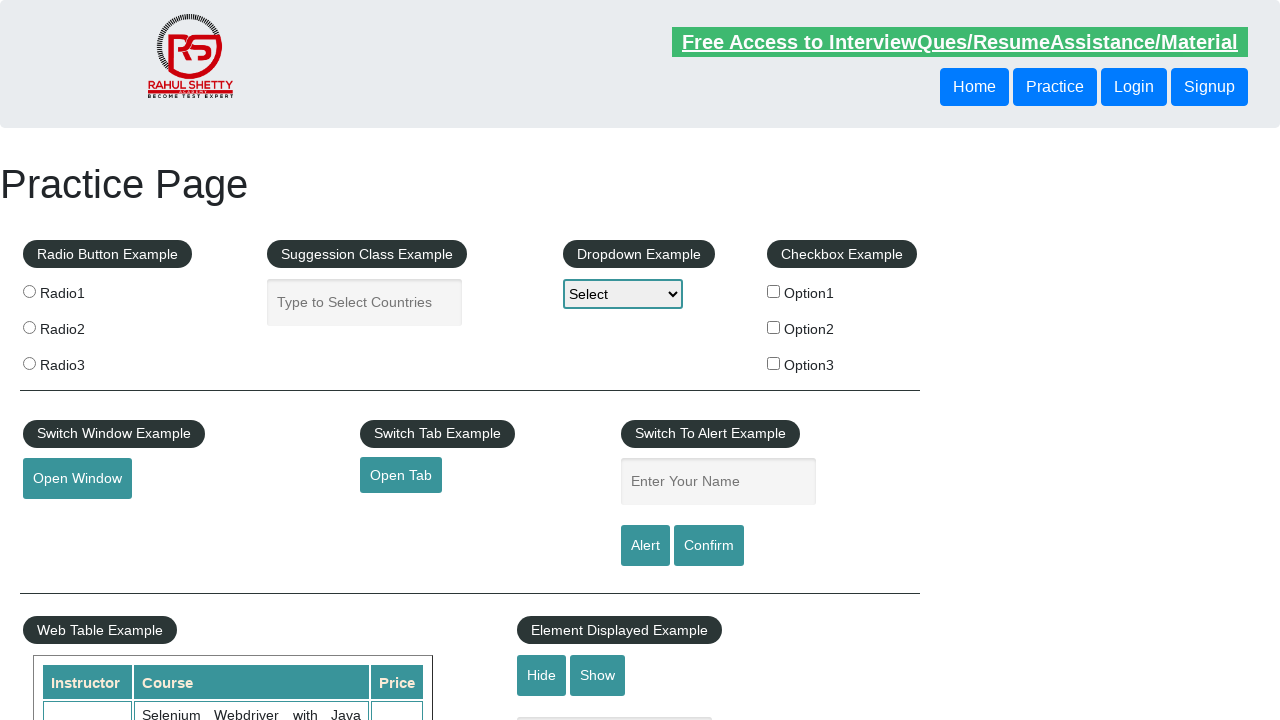

Verified link 10 has href attribute: #
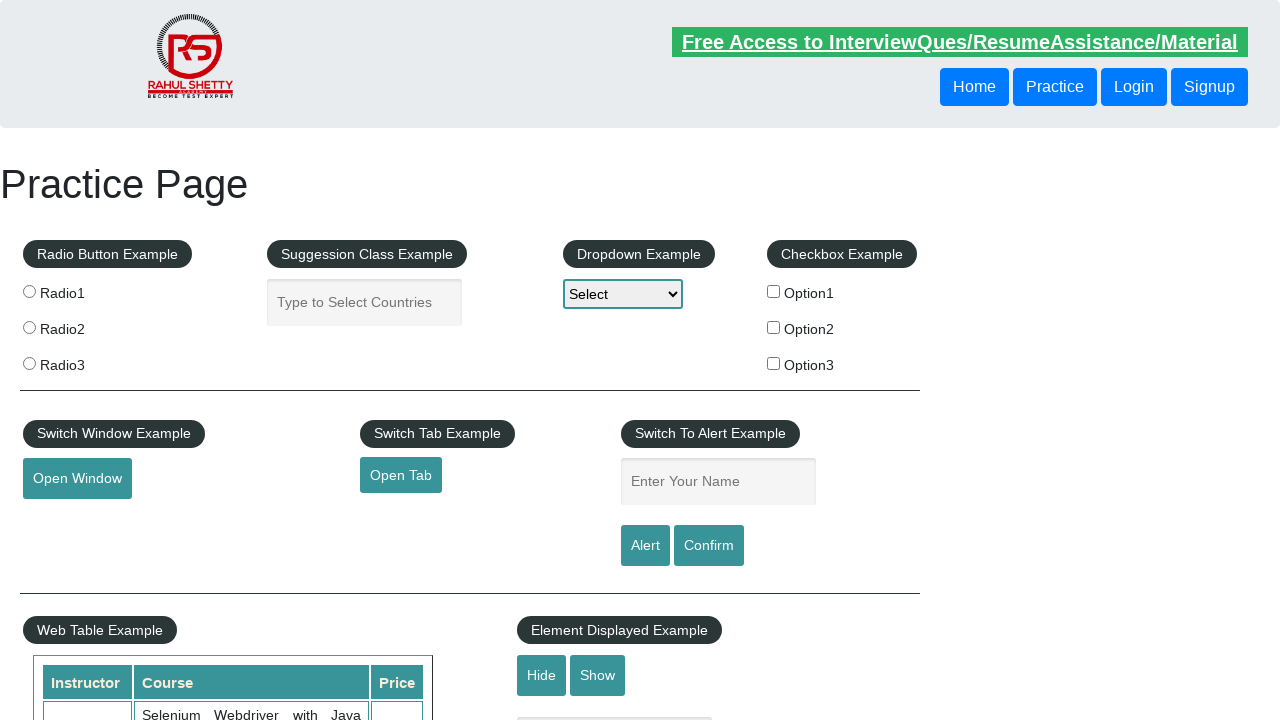

Verified link 11 has href attribute: #
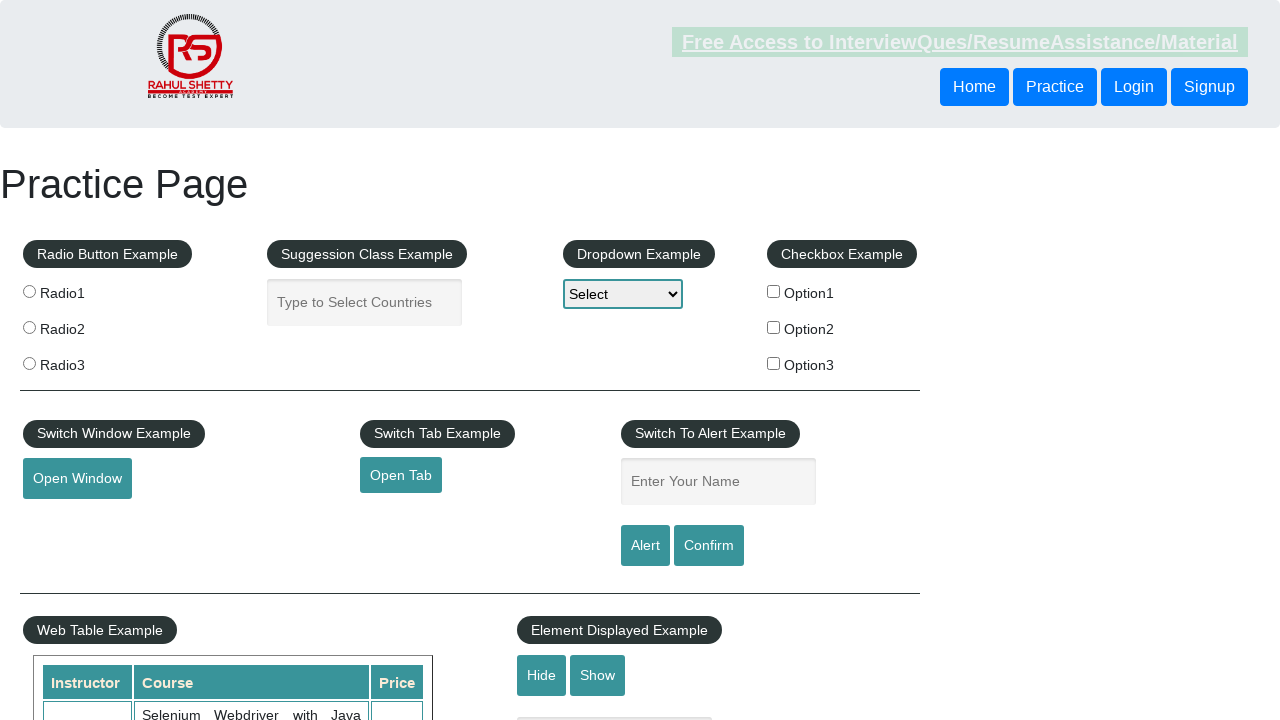

Verified link 12 has href attribute: #
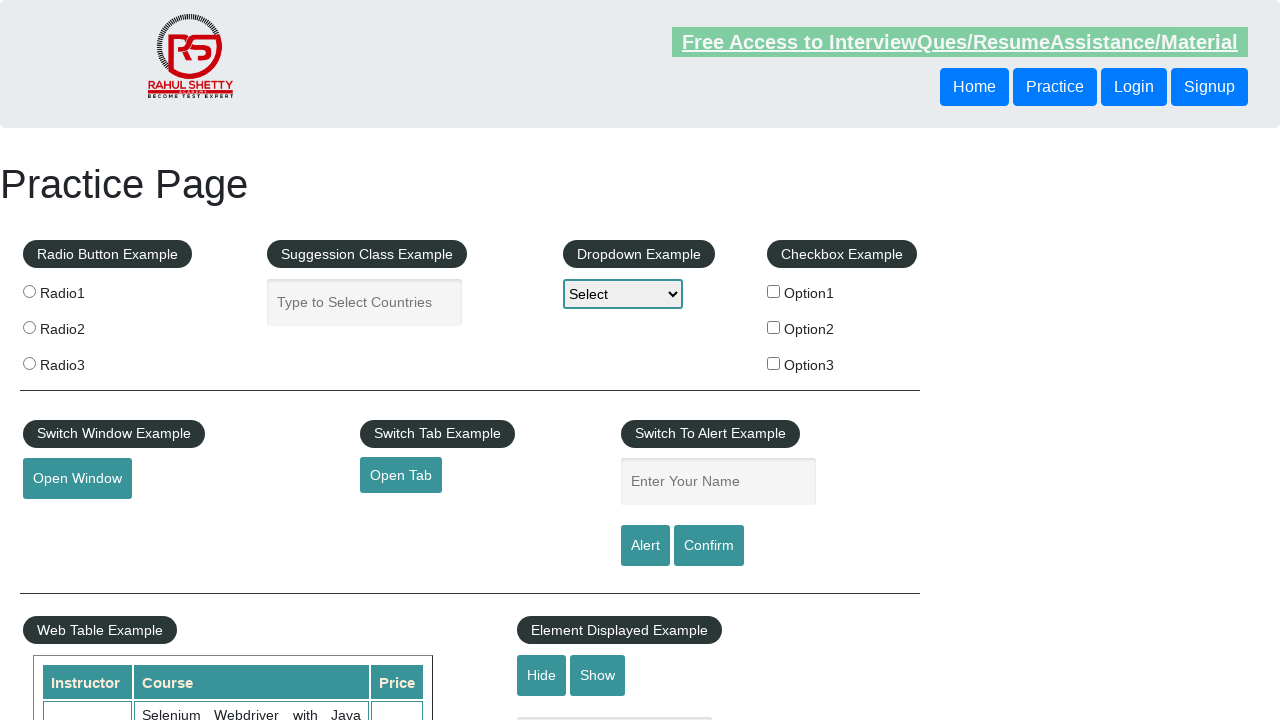

Verified link 13 has href attribute: #
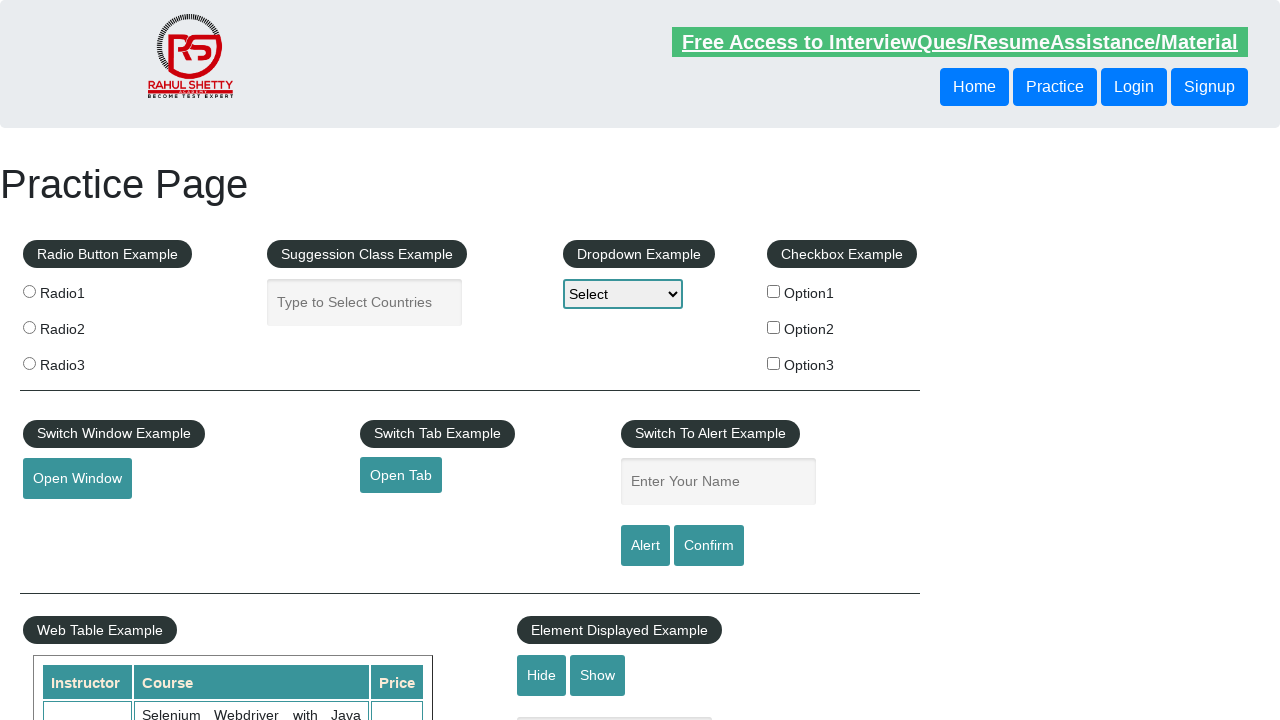

Verified link 14 has href attribute: #
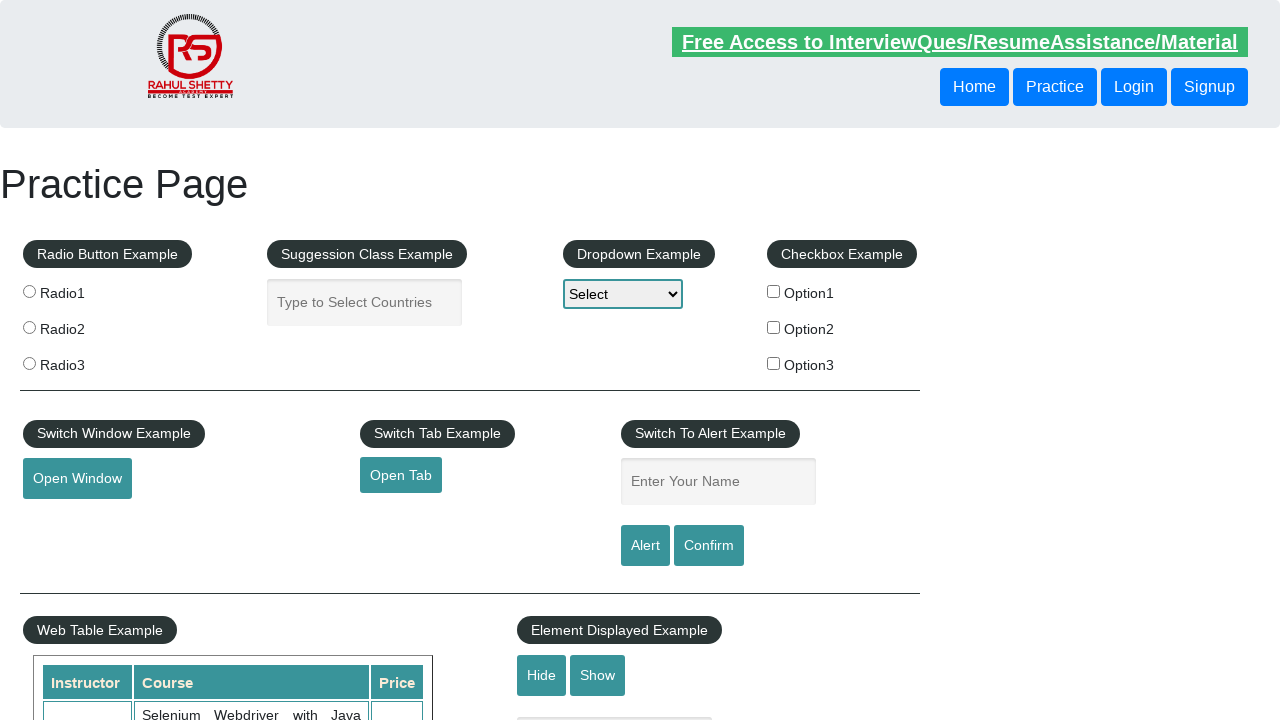

Verified link 15 has href attribute: #
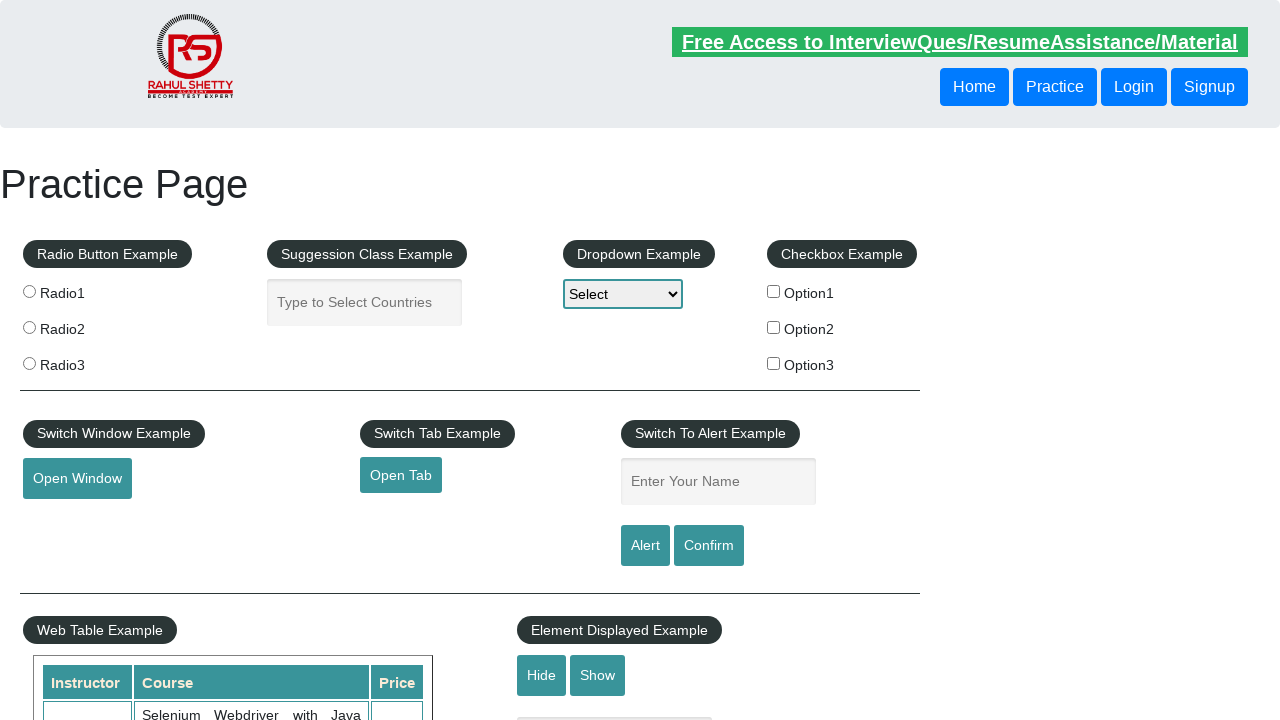

Verified link 16 has href attribute: #
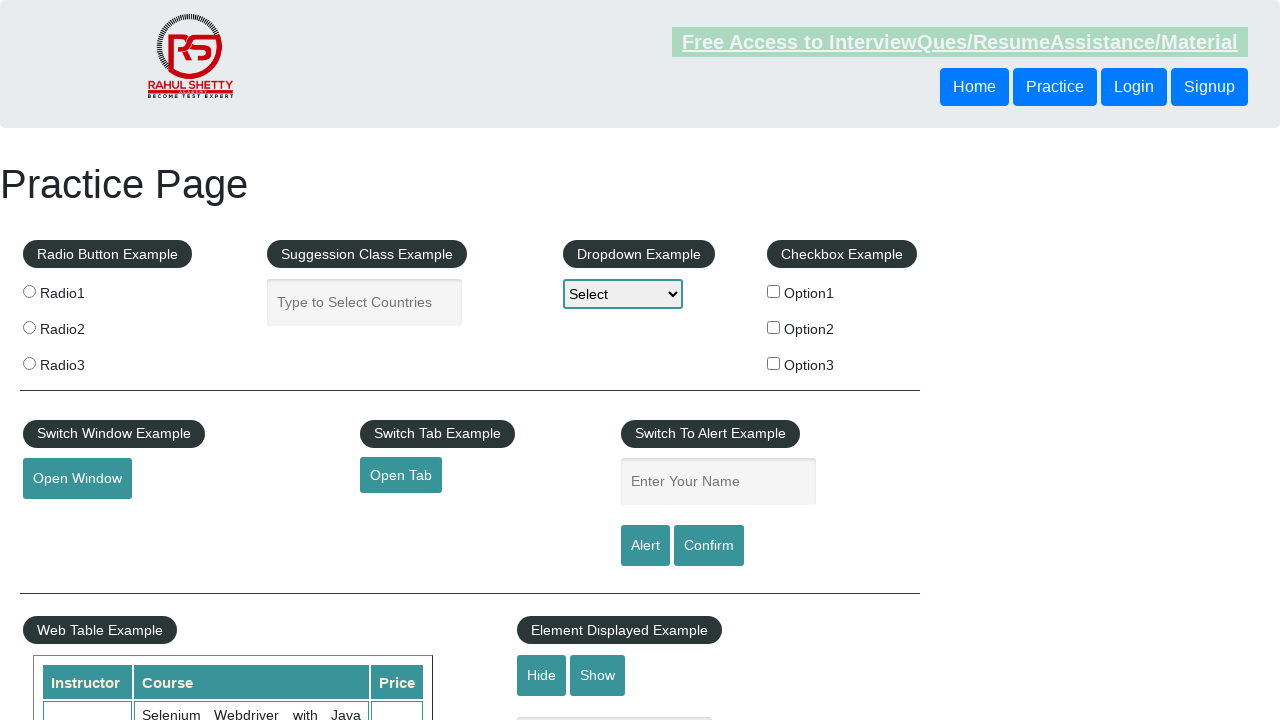

Verified link 17 has href attribute: #
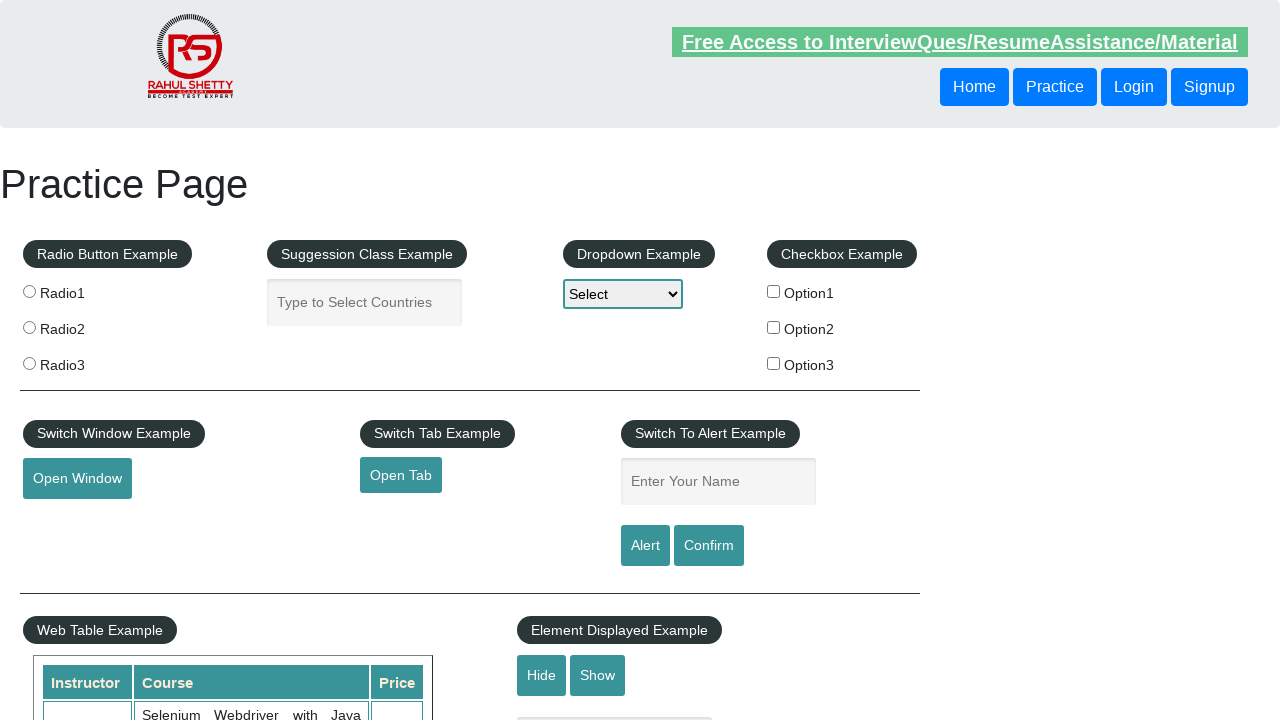

Verified link 18 has href attribute: #
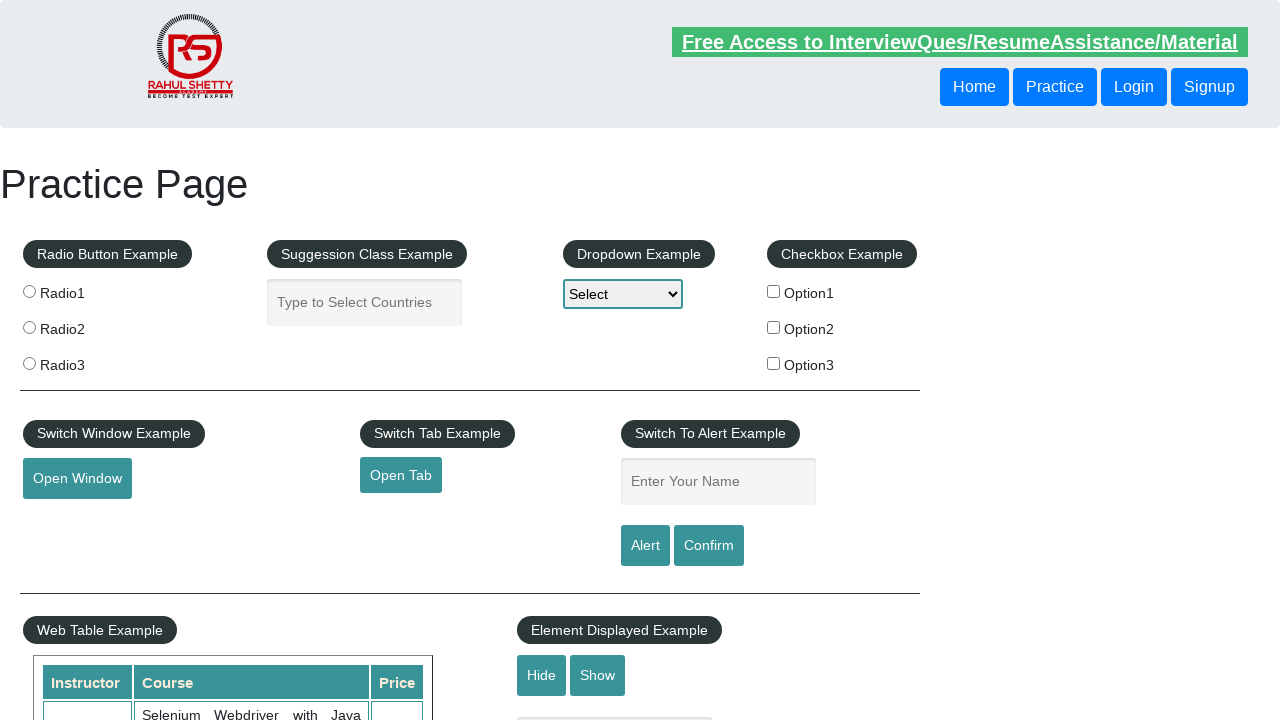

Verified link 19 has href attribute: #
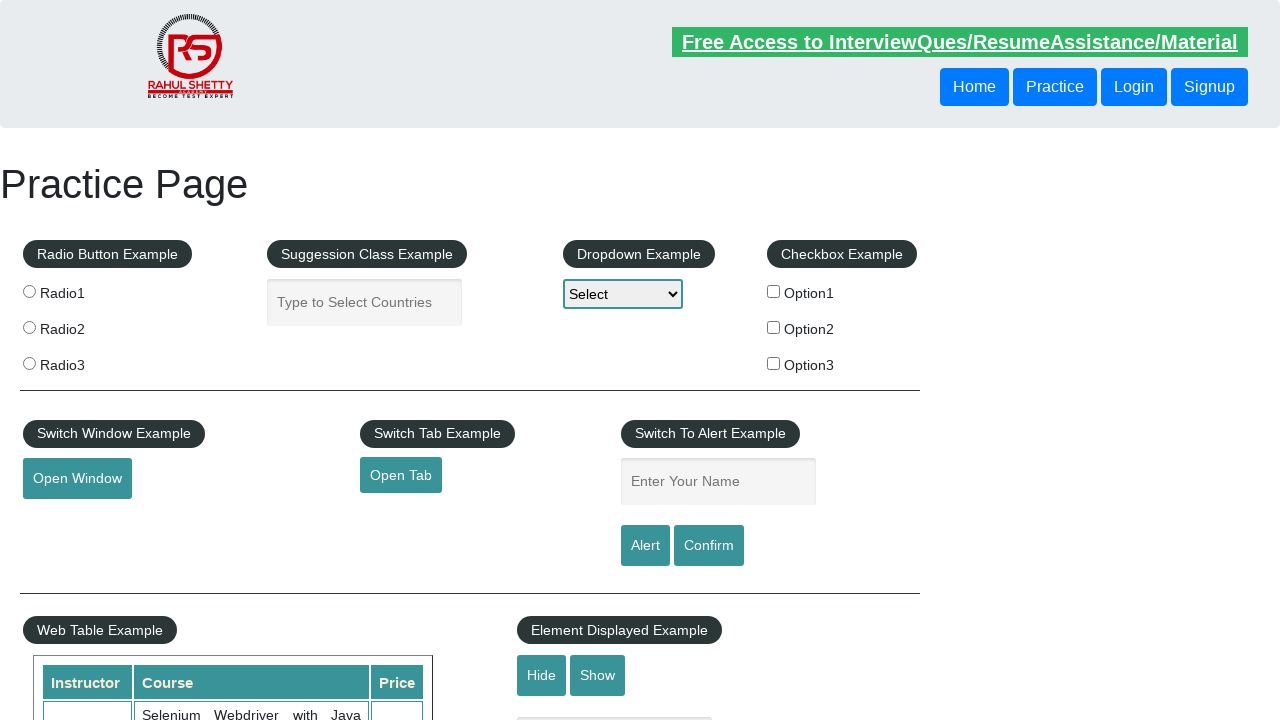

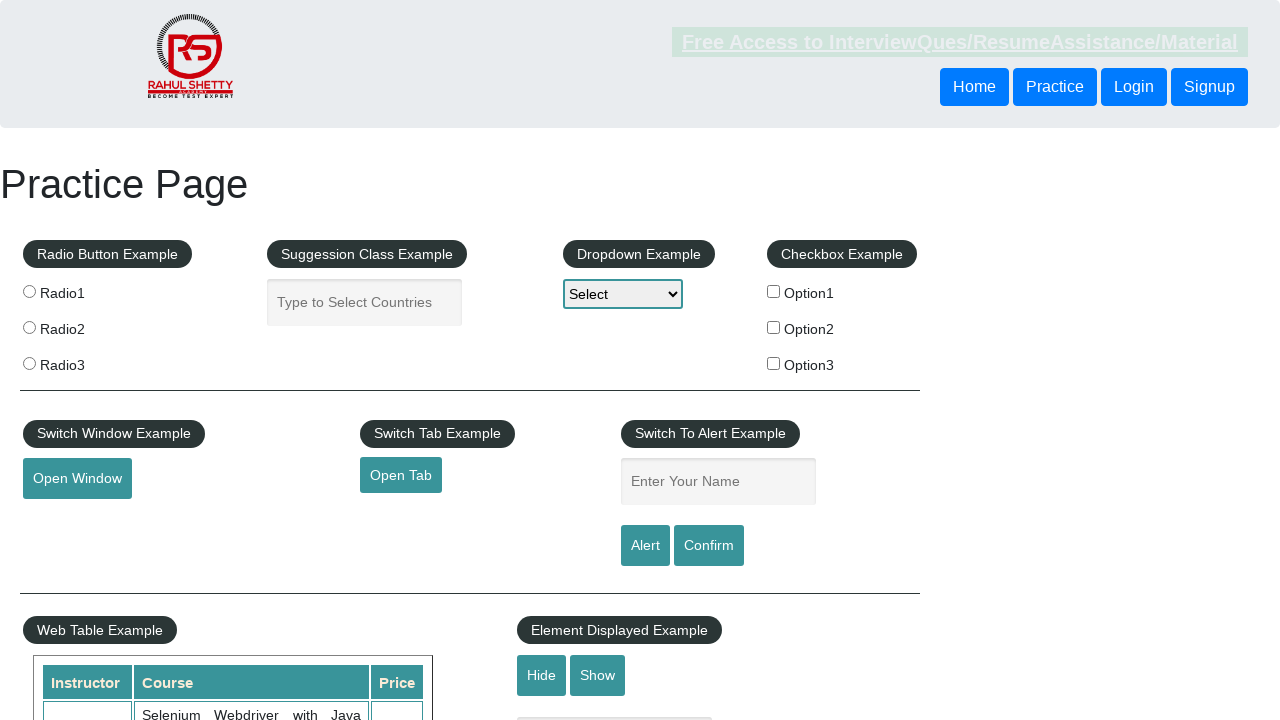